Tests that clicking the registration link on the Koel app homepage navigates to the registration page and verifies the URL is correct.

Starting URL: https://qa.koel.app/

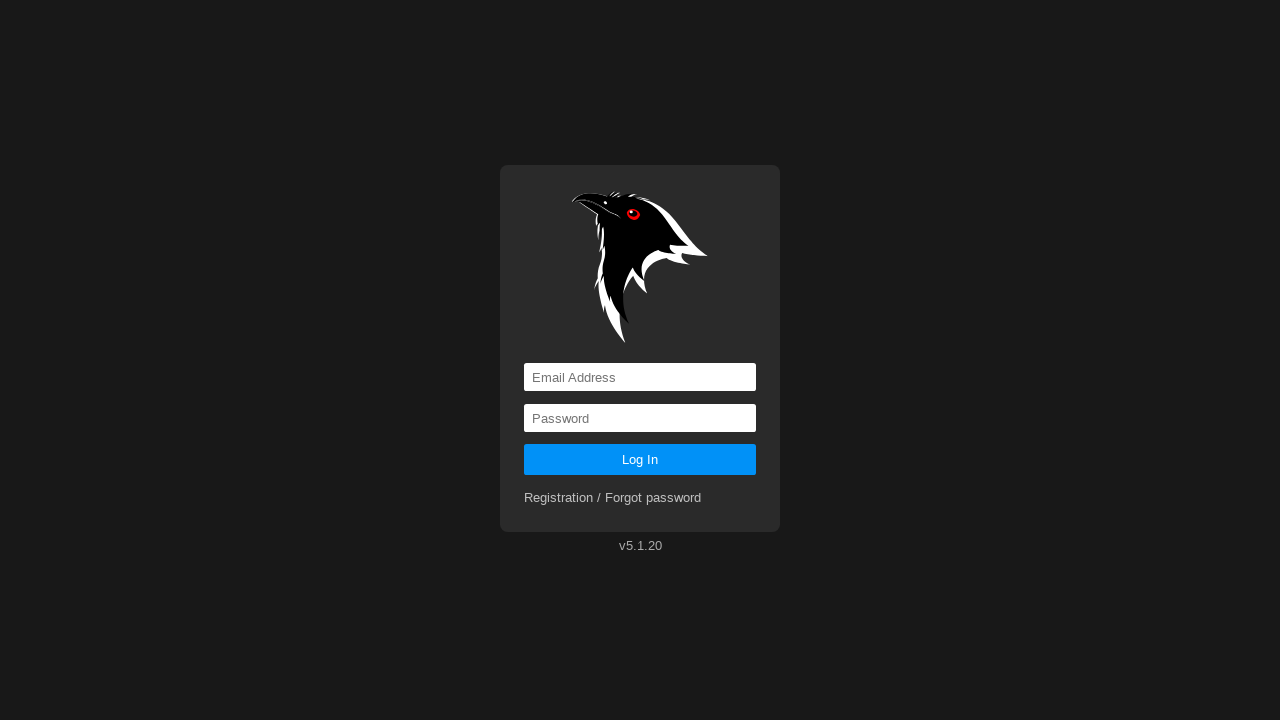

Clicked the registration link at (613, 498) on a[href='registration']
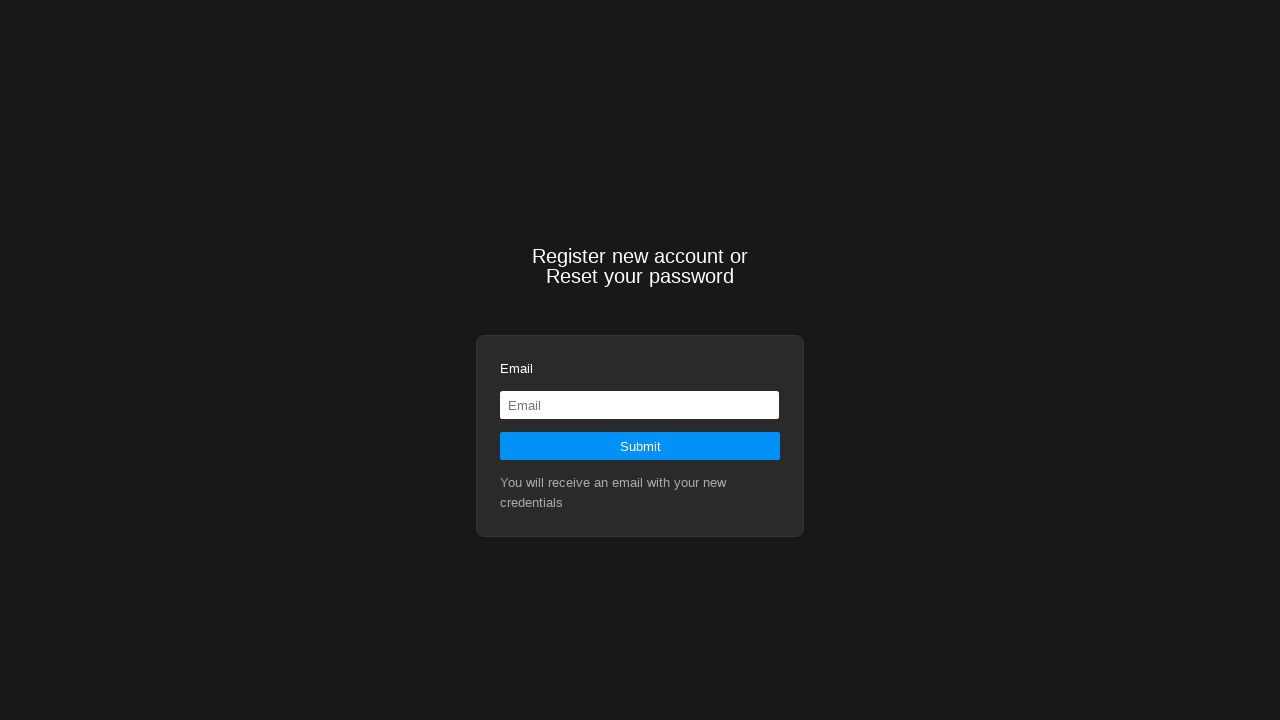

Waited for navigation to registration page
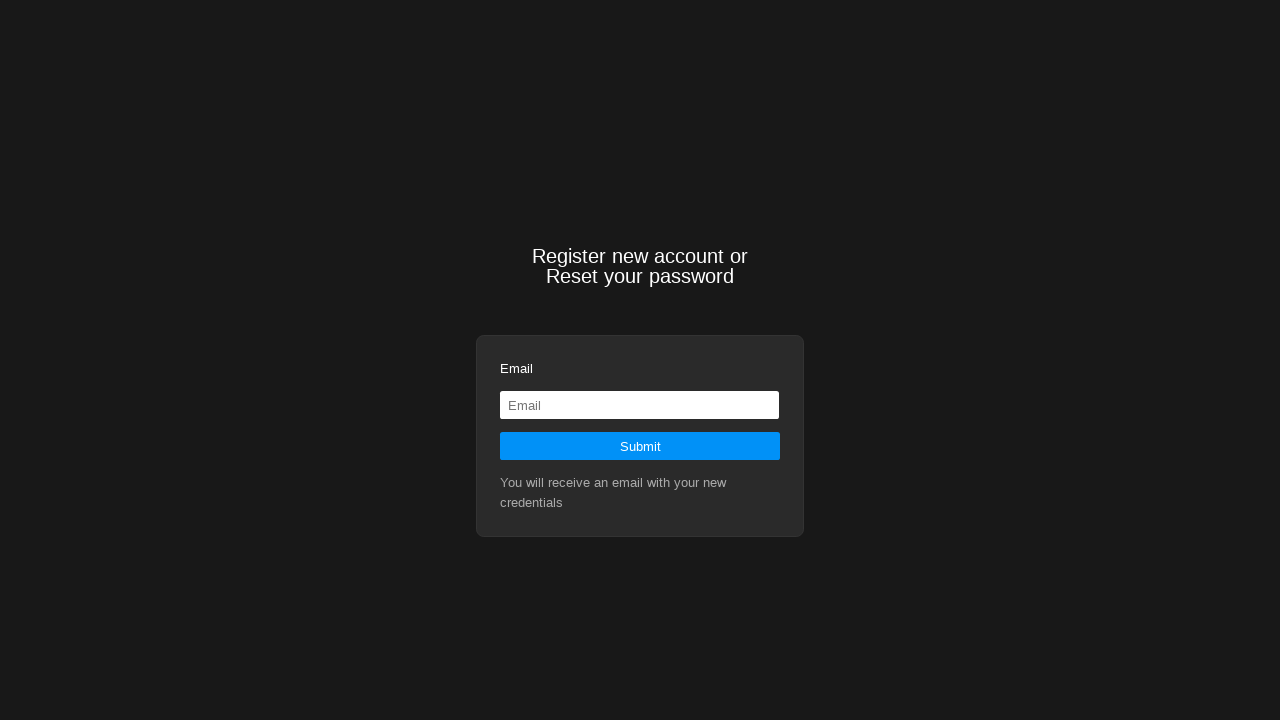

Verified the URL is correct: https://qa.koel.app/registration
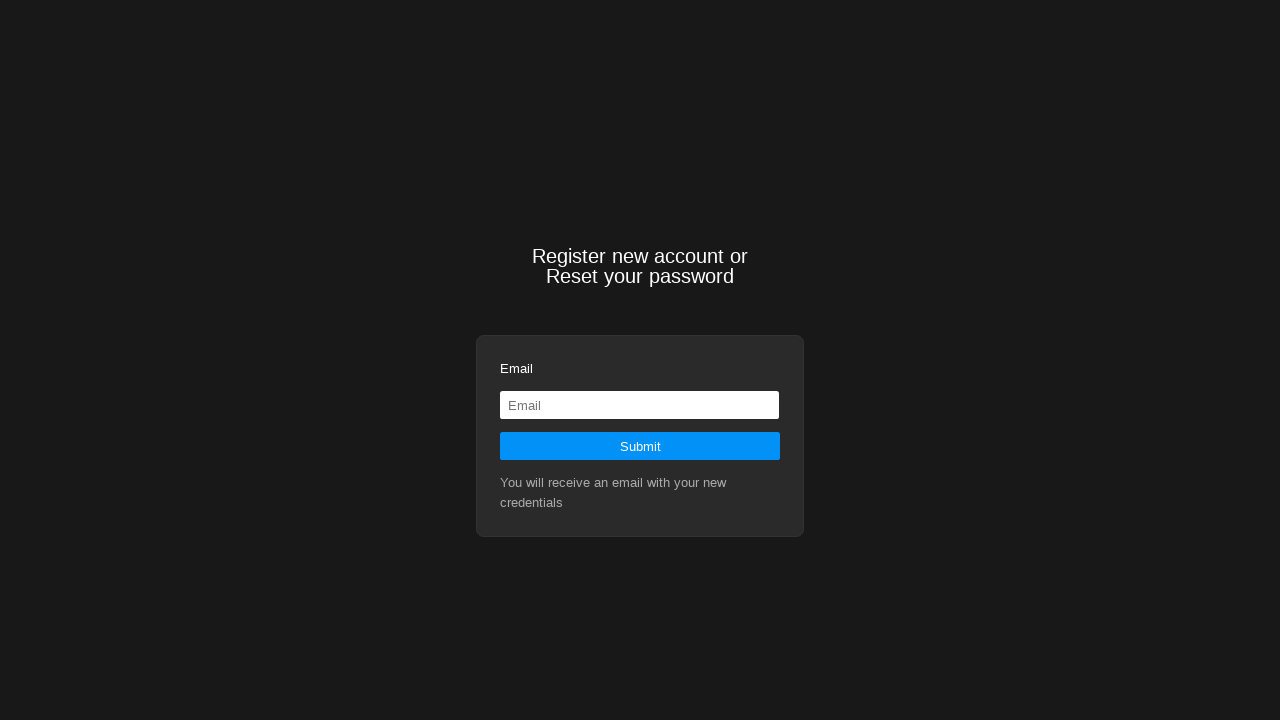

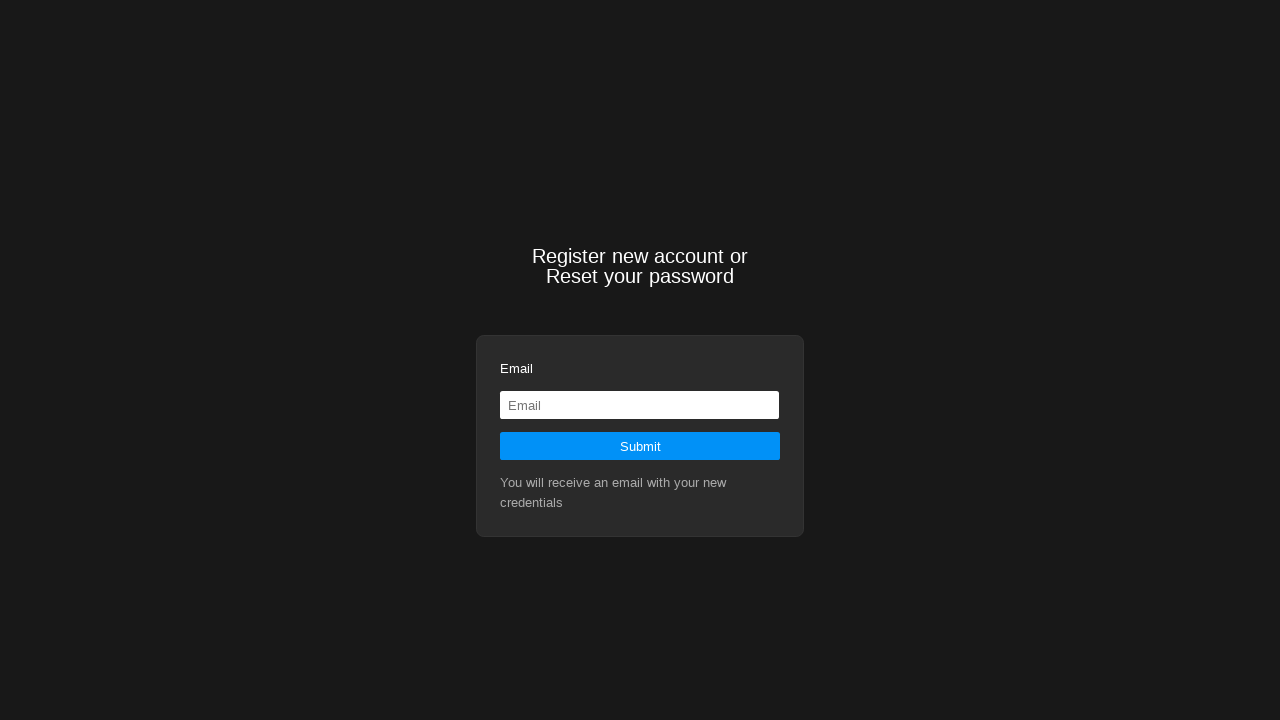